Tests various dropdown selection methods including selecting by index, visible text, and interacting with bootstrap dropdowns on the Leafground demo page

Starting URL: https://www.leafground.com/select.xhtml

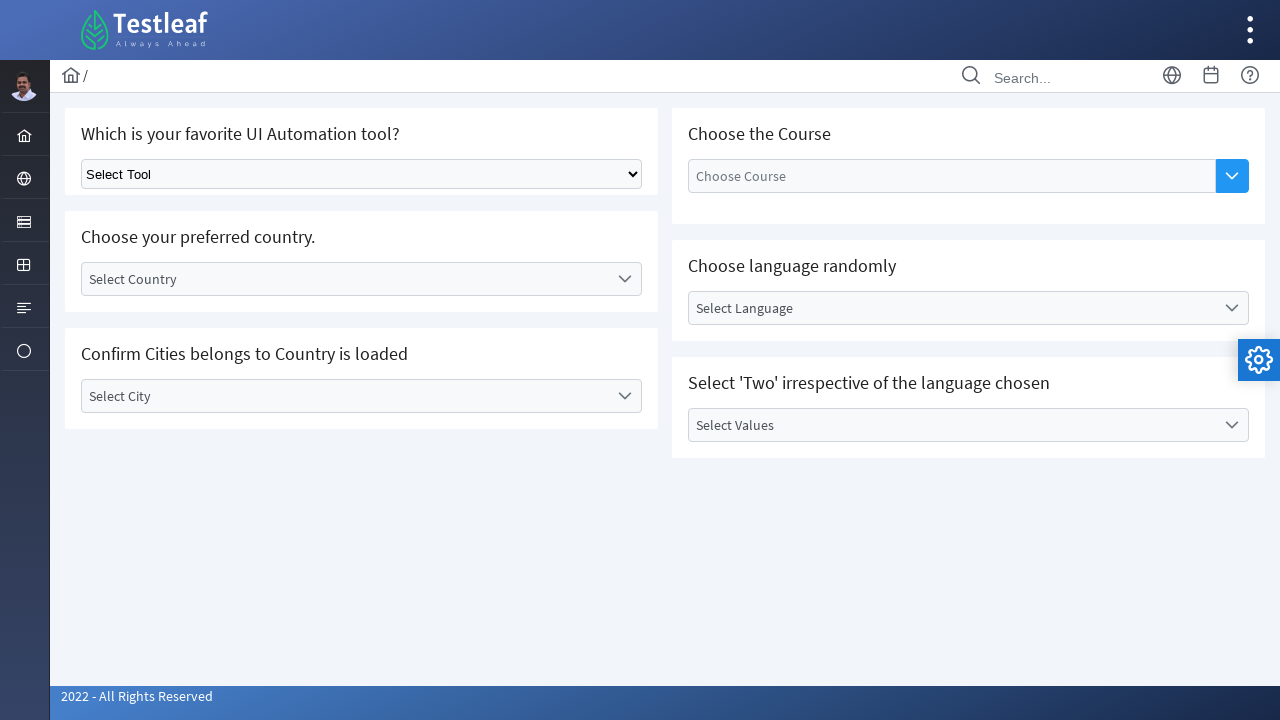

Selected second option from basic dropdown by index on select.ui-selectonemenu
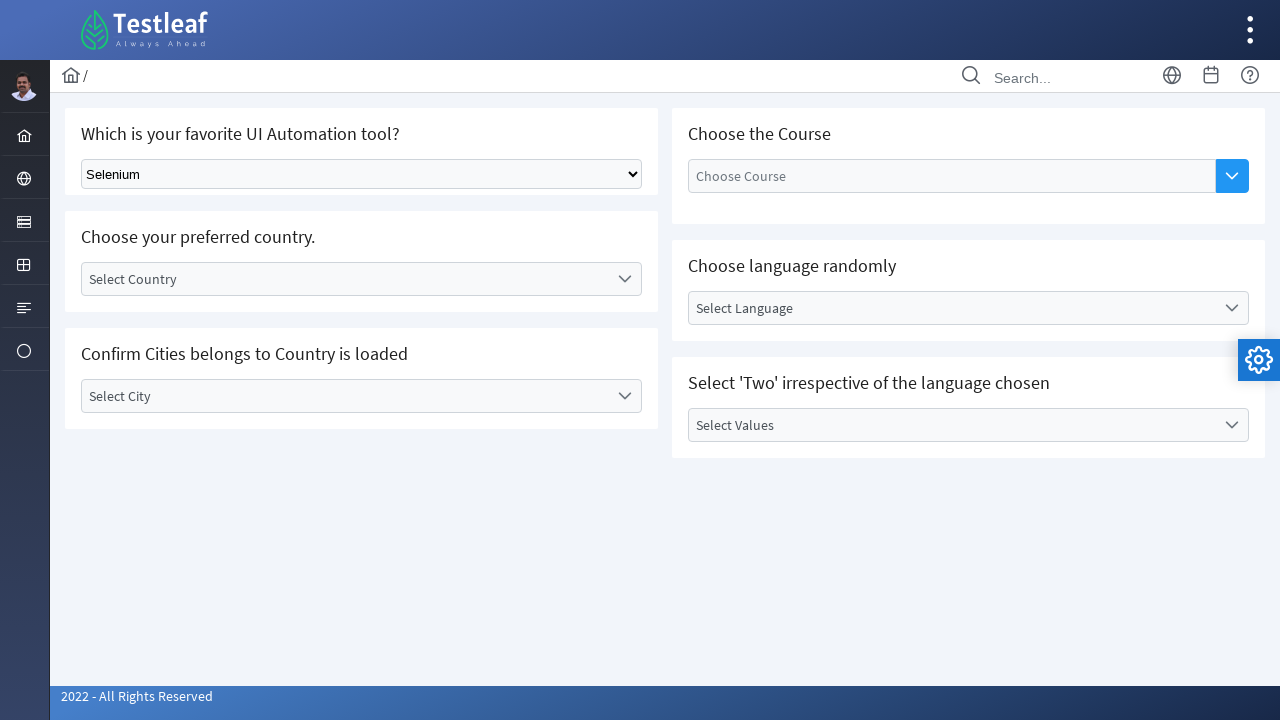

Selected 'Playwright' option from dropdown by visible text on select.ui-selectonemenu
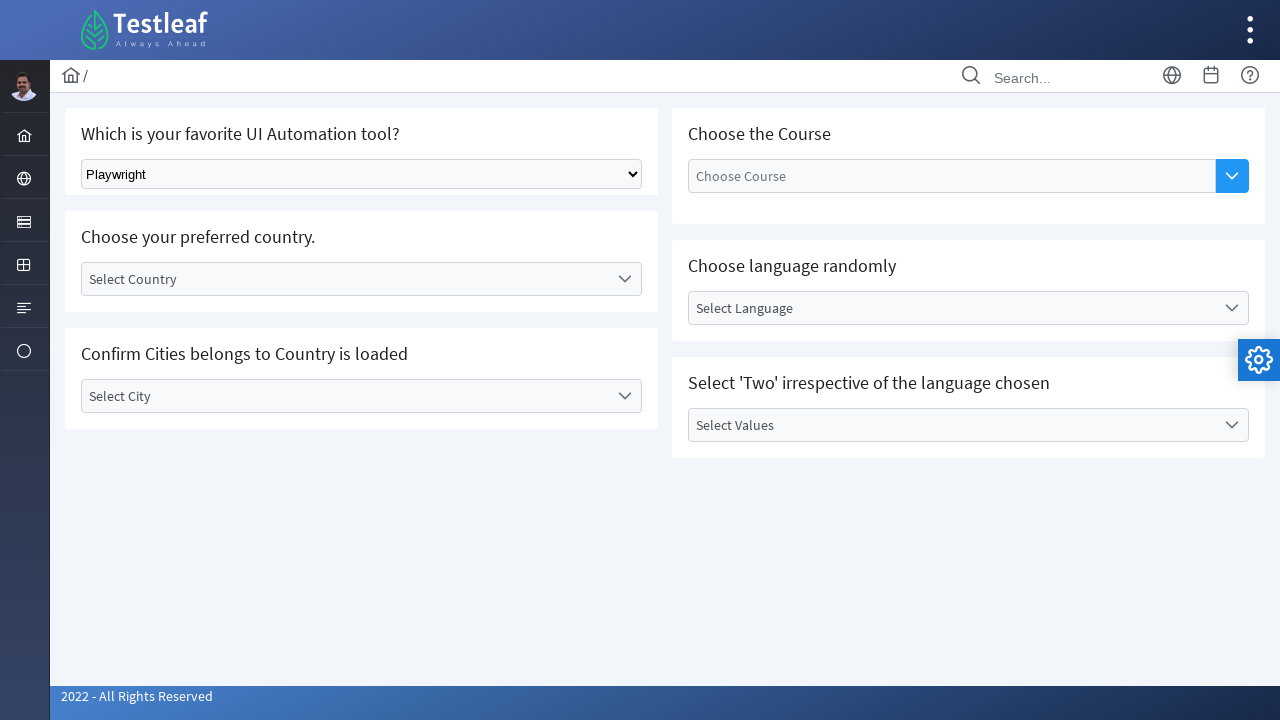

Selected 'Playwright' option using keyboard input
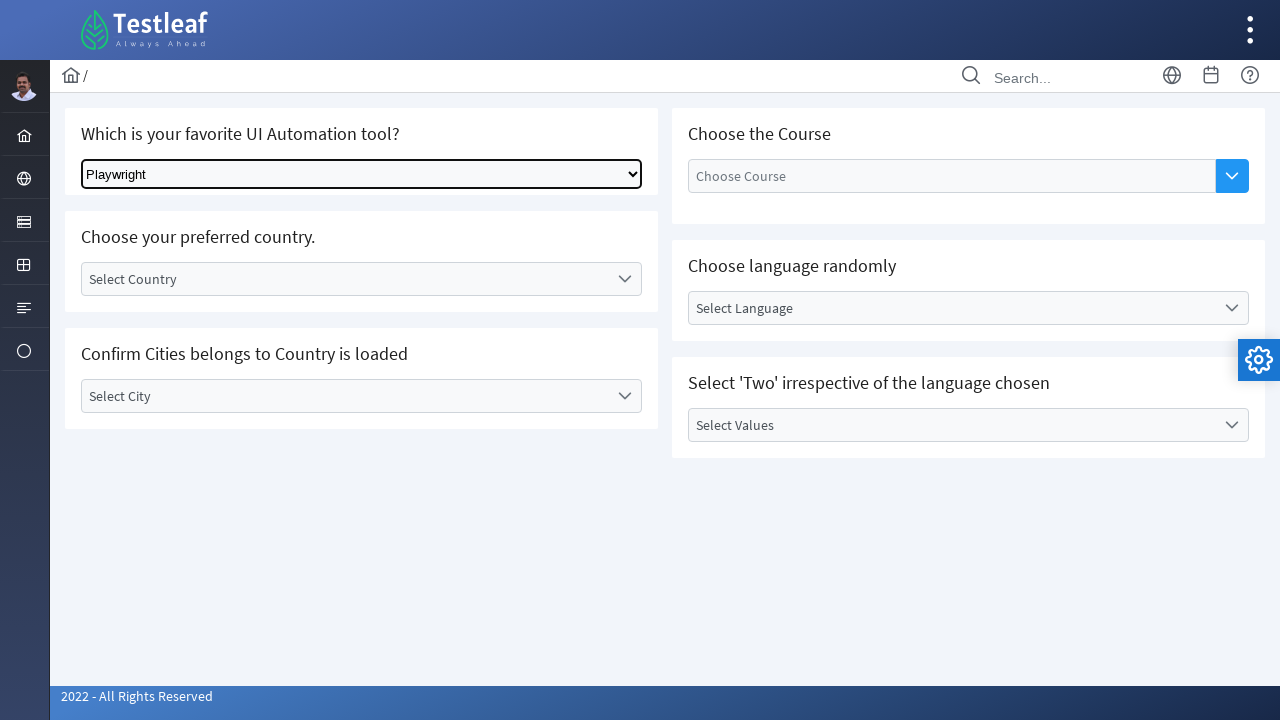

Clicked on bootstrap country dropdown to open it at (362, 279) on div#j_idt87\:country
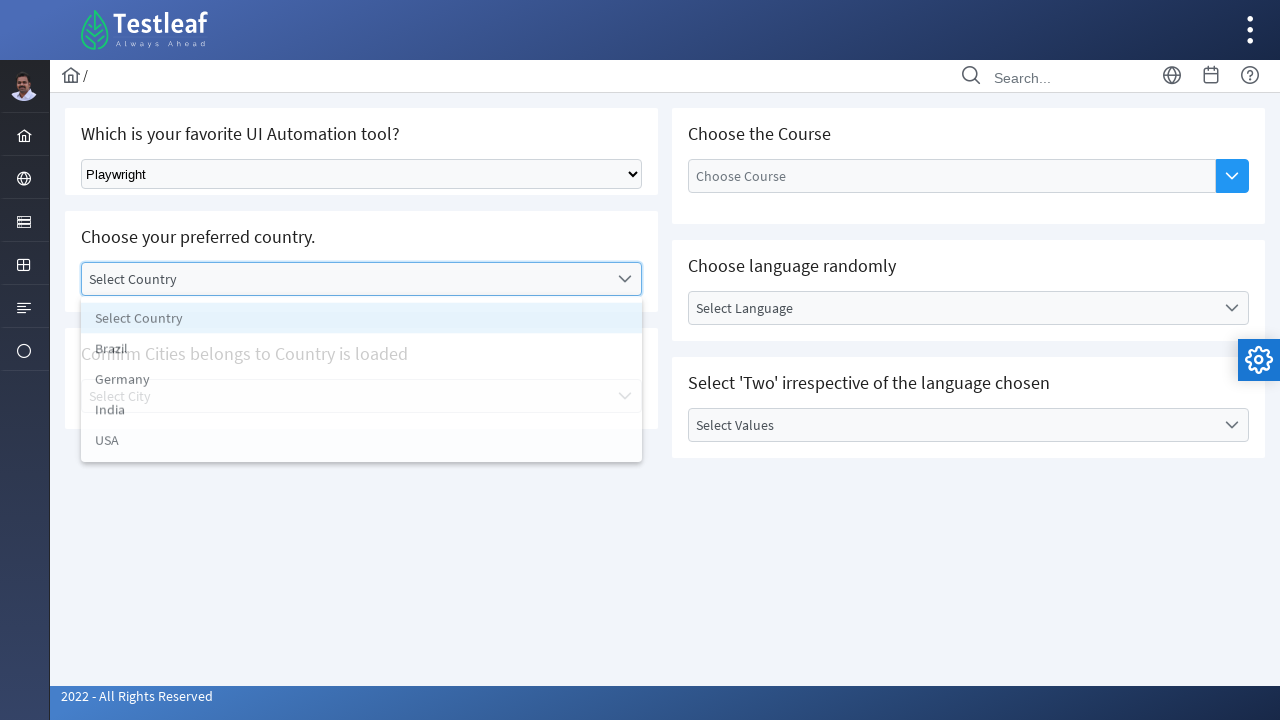

Selected 'USA' from bootstrap dropdown items at (362, 447) on ul#j_idt87\:country_items > li >> nth=4
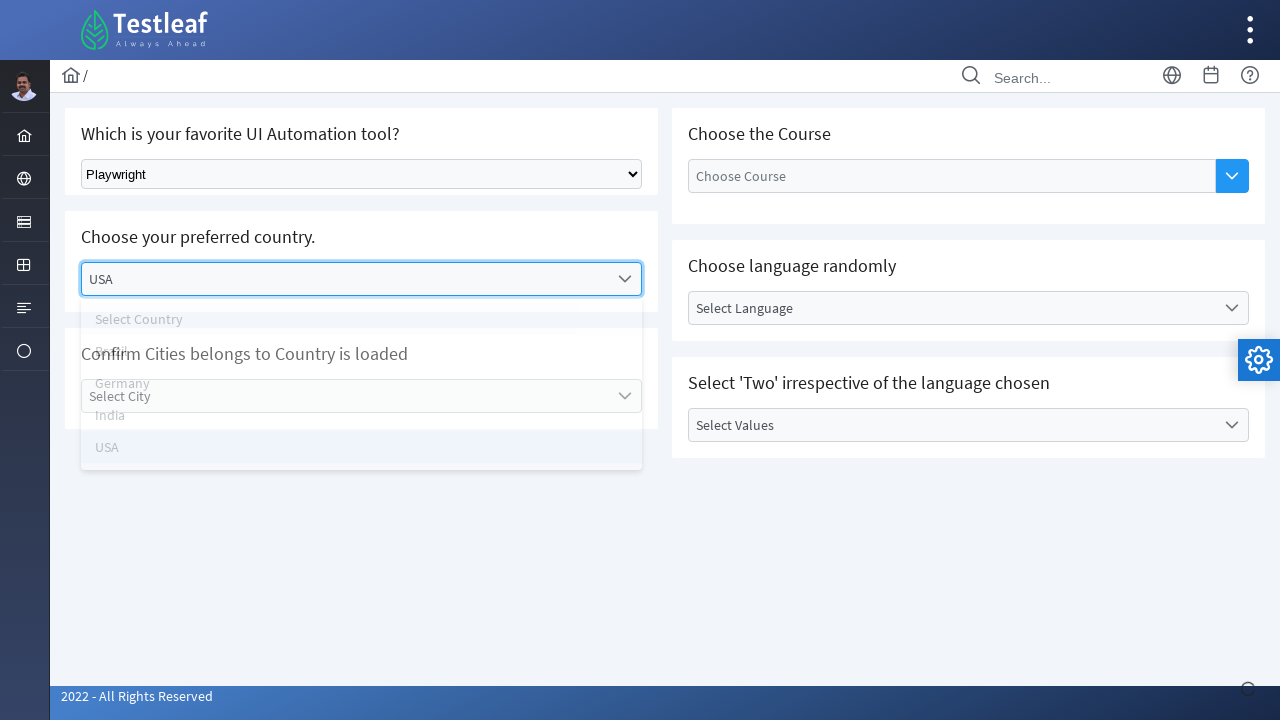

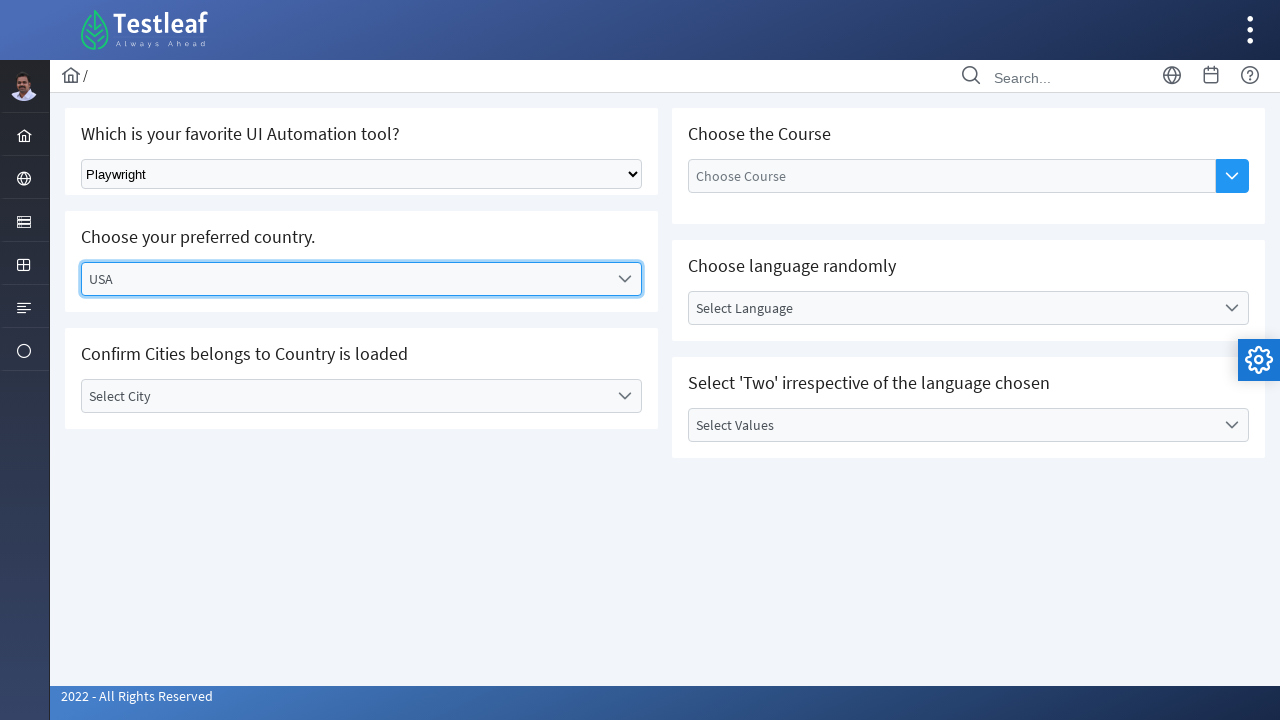